Tests jQuery UI website by navigating to the Checkboxradio demo, interacting with checkbox elements inside an iframe, then navigating to the Button page

Starting URL: https://jqueryui.com/

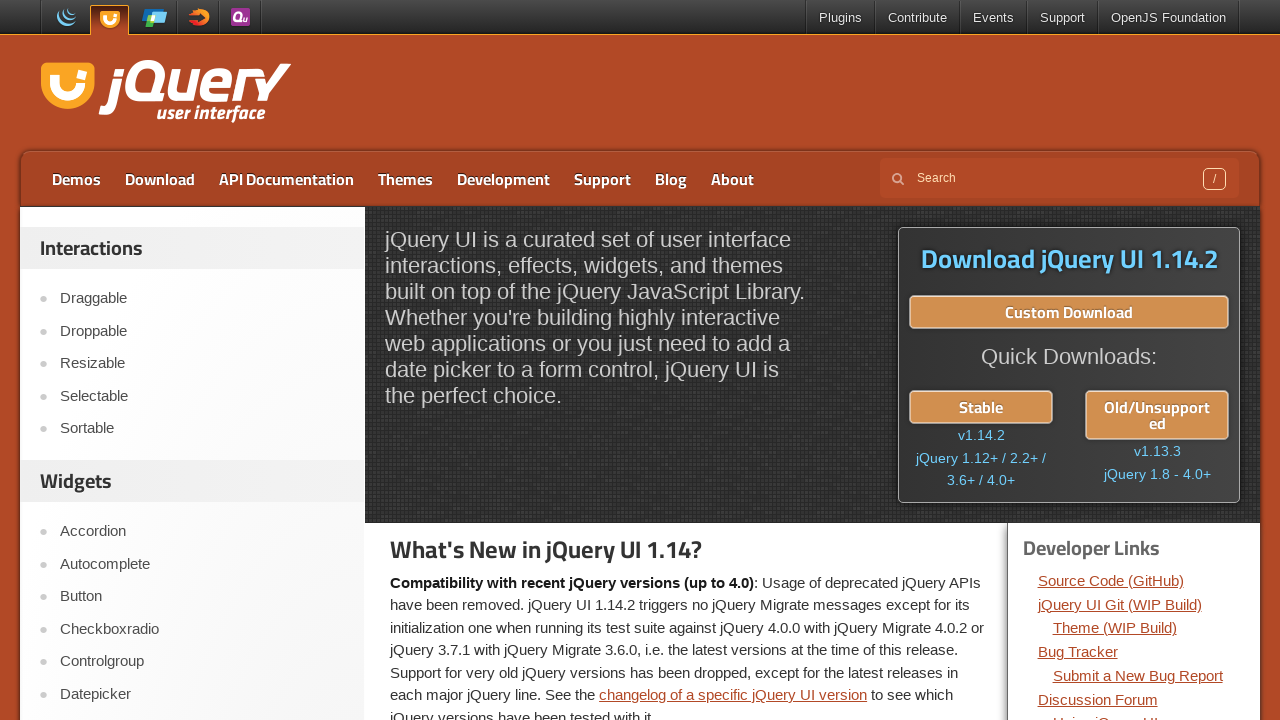

Verified jQuery UI homepage title
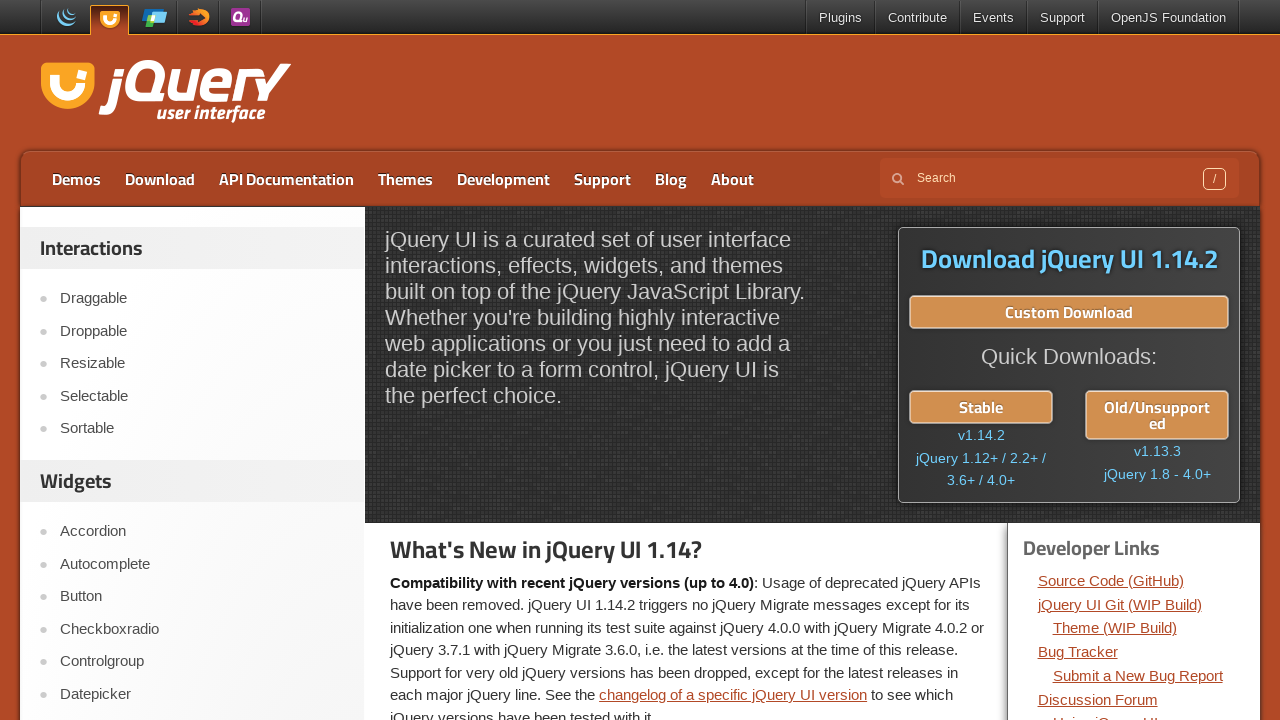

Clicked on Checkboxradio link at (202, 629) on a:text('Checkboxradio')
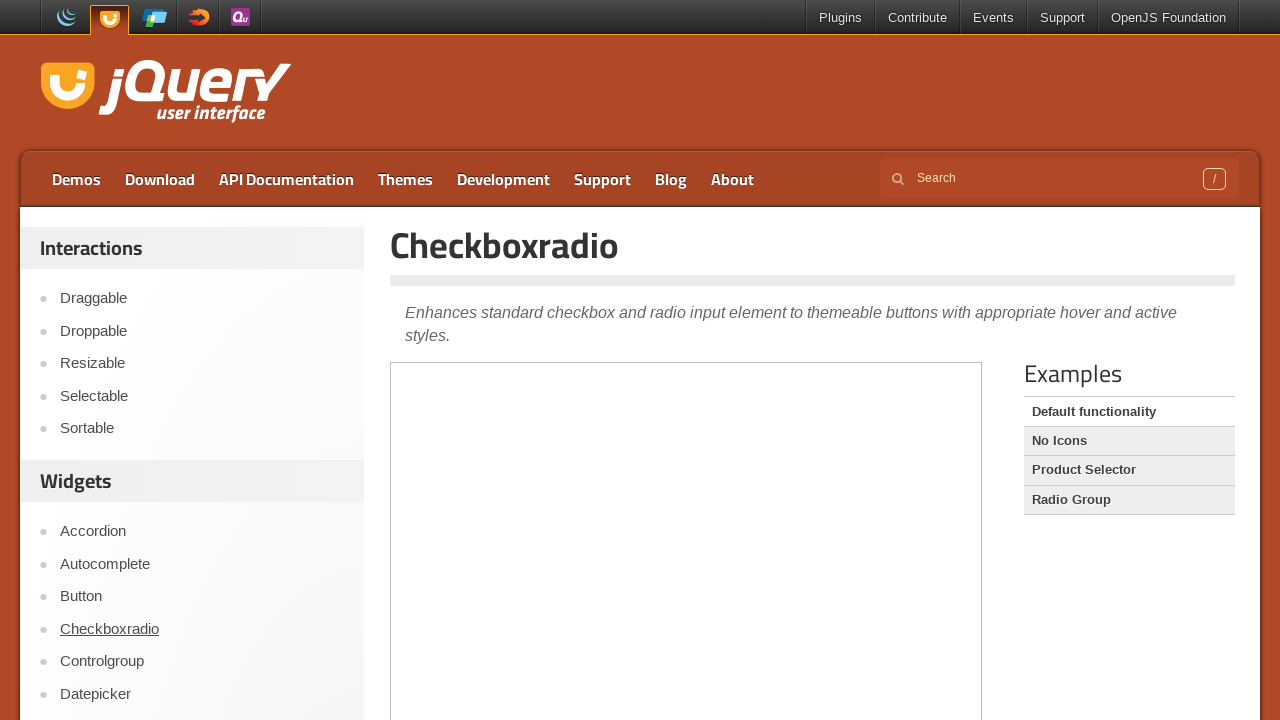

Verified Checkboxradio page title
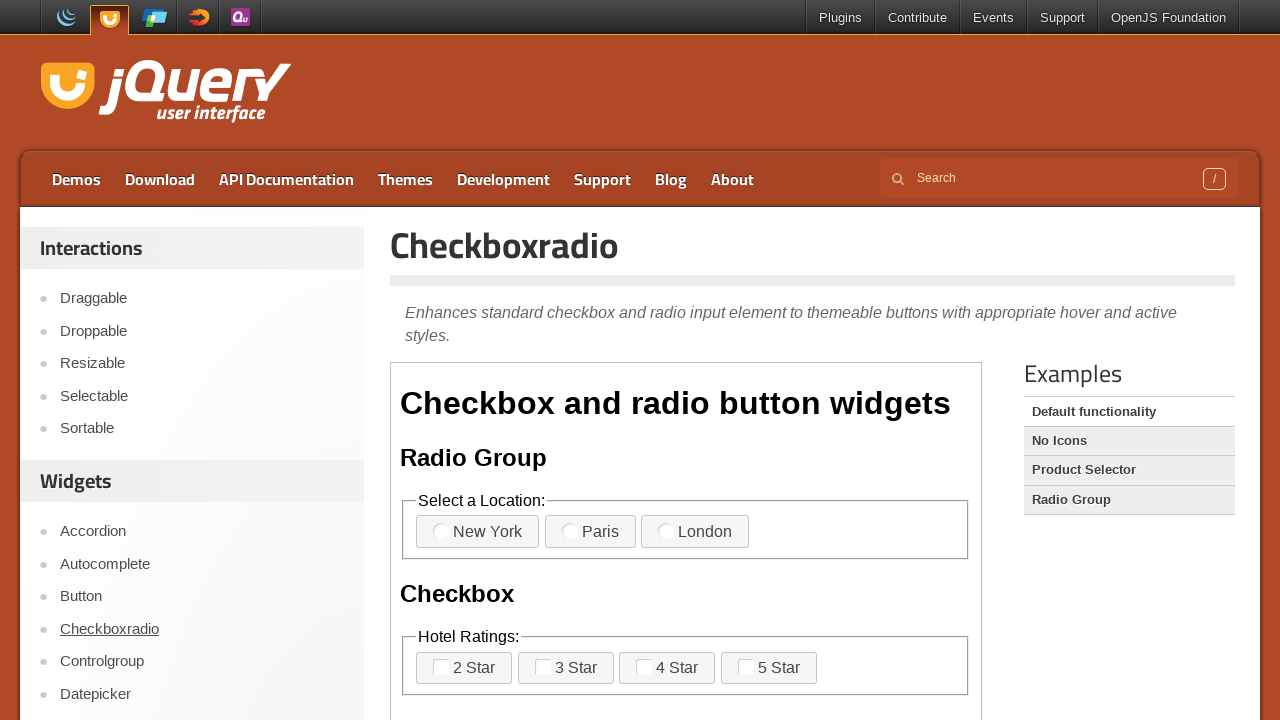

Retrieved entry title text from Checkboxradio page
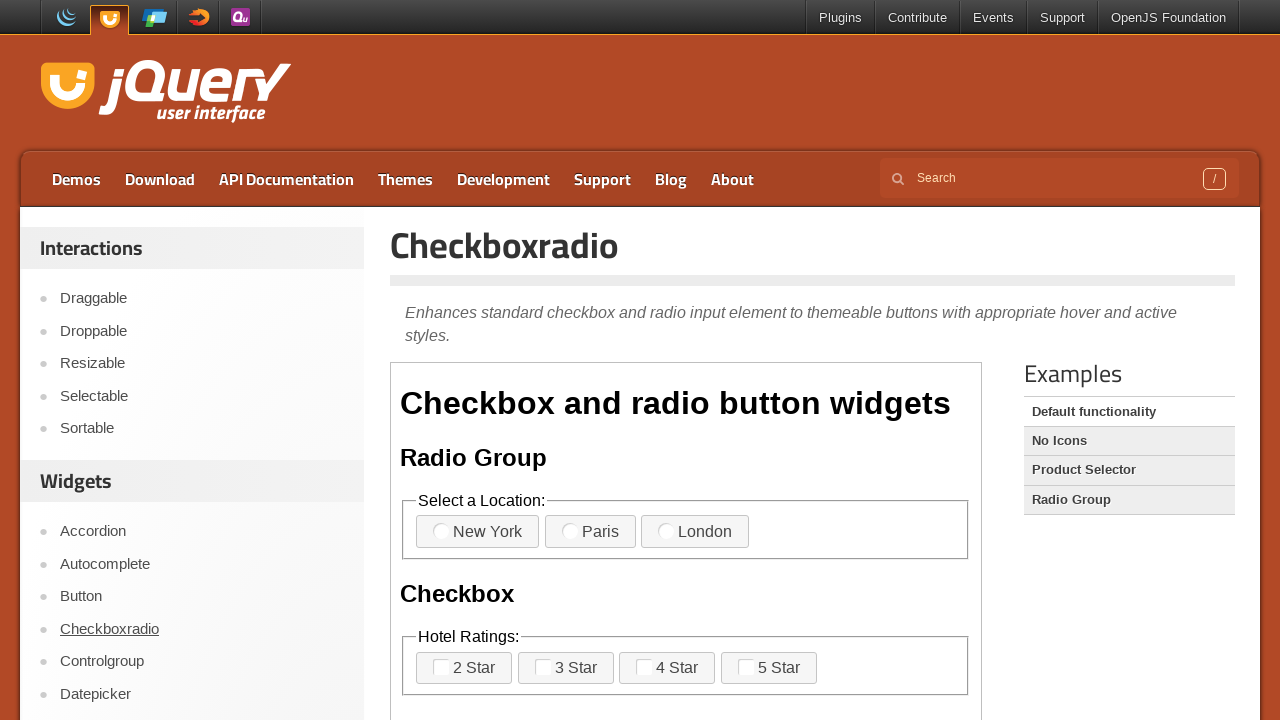

Verified entry title matches 'Checkboxradio'
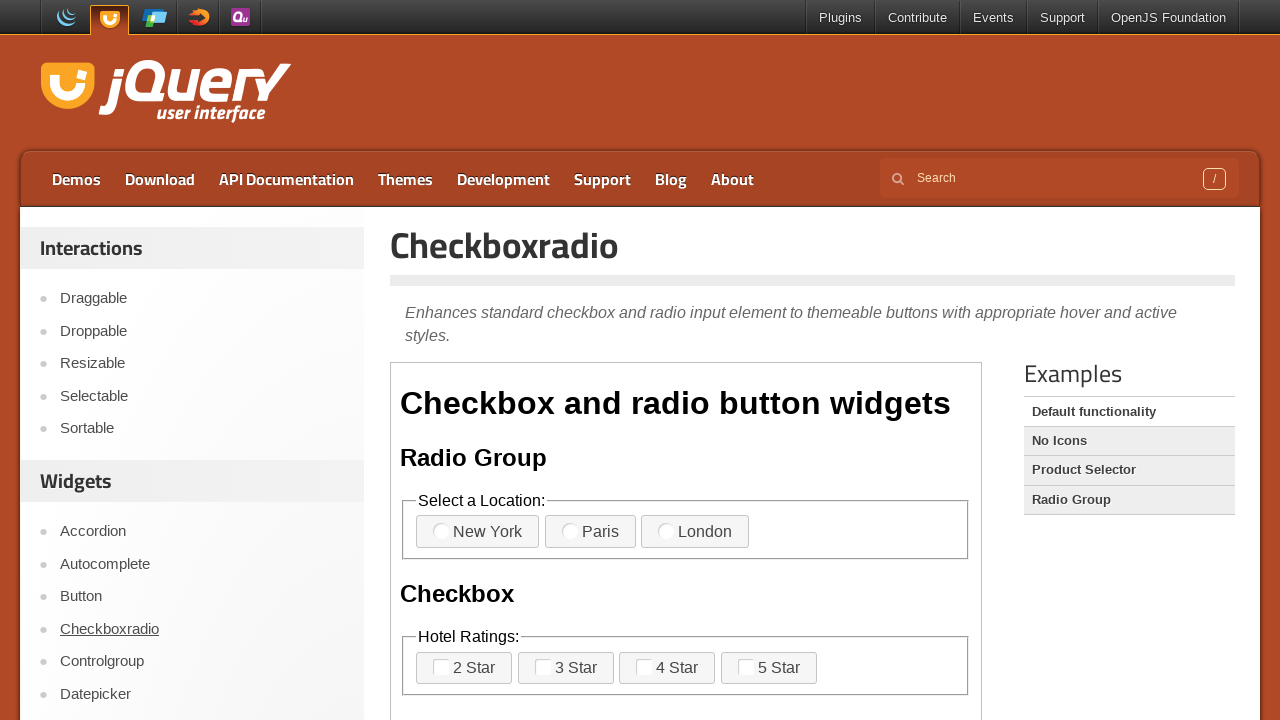

Located demo iframe
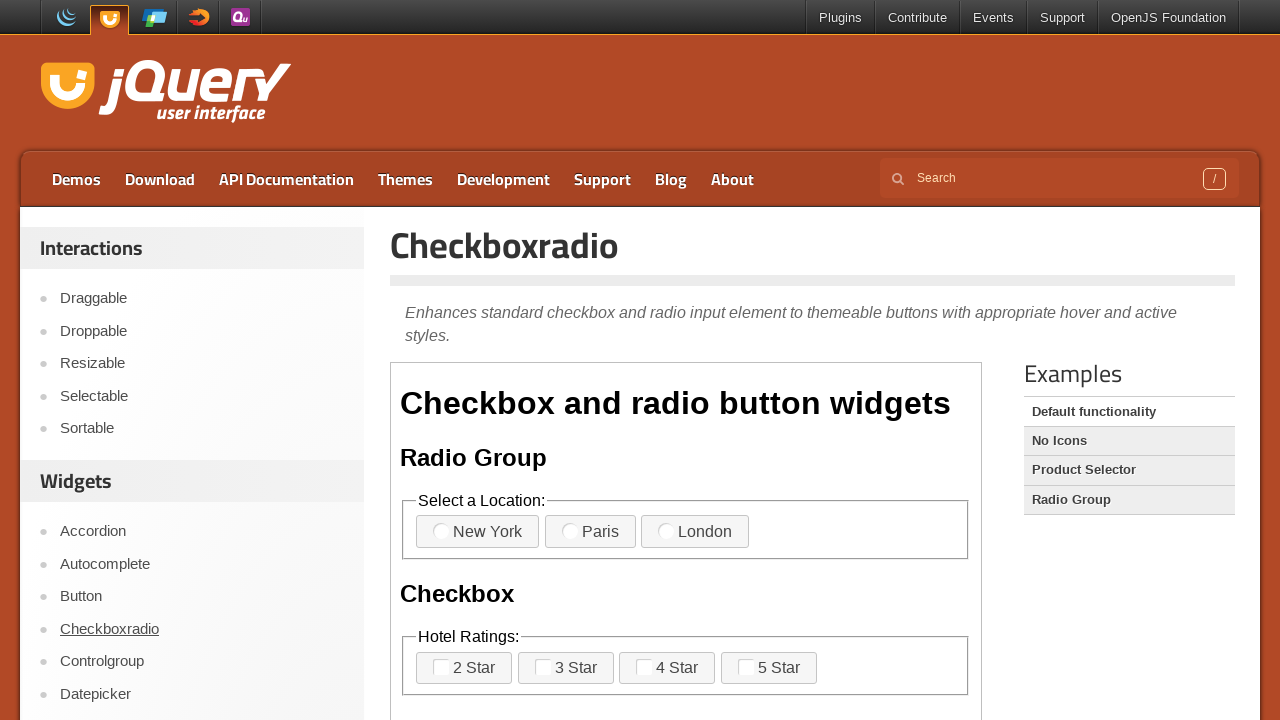

Located checkbox elements in iframe
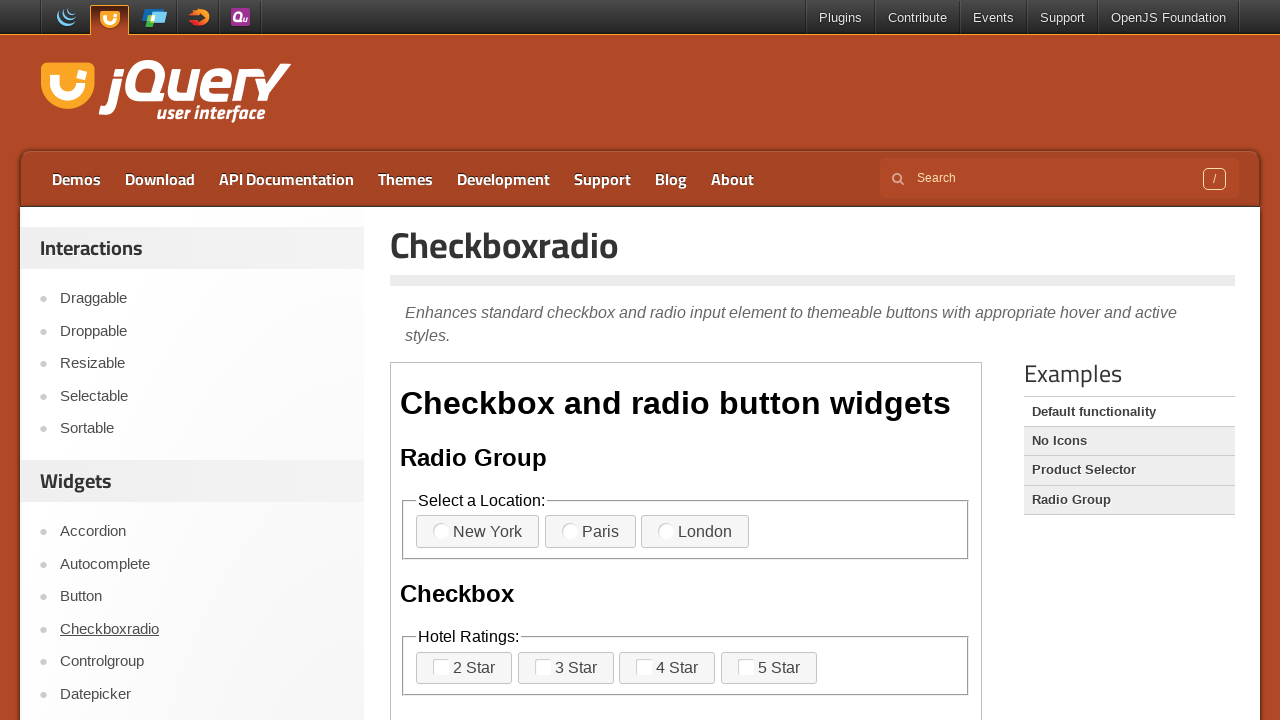

Clicked second checkbox element in iframe at (570, 531) on .demo-frame >> internal:control=enter-frame >> span.ui-checkboxradio-icon.ui-cor
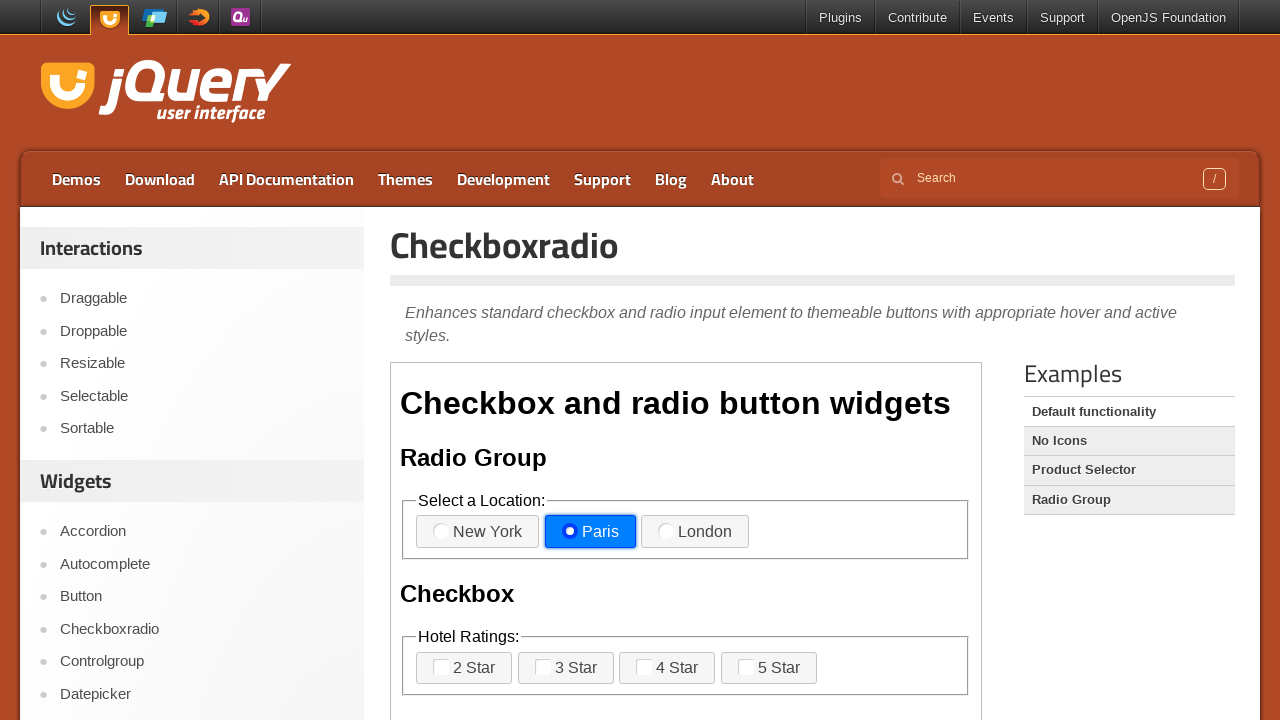

Clicked on Button link at (202, 597) on a:text('Button')
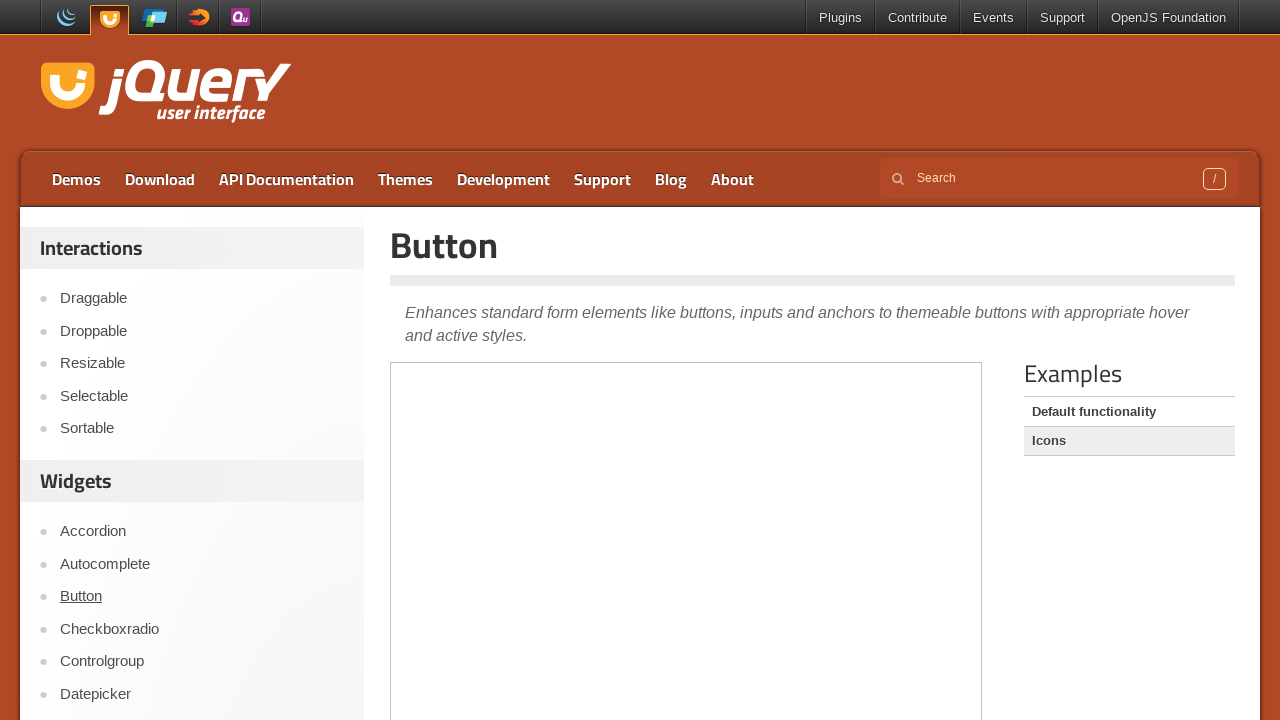

Verified Button page title
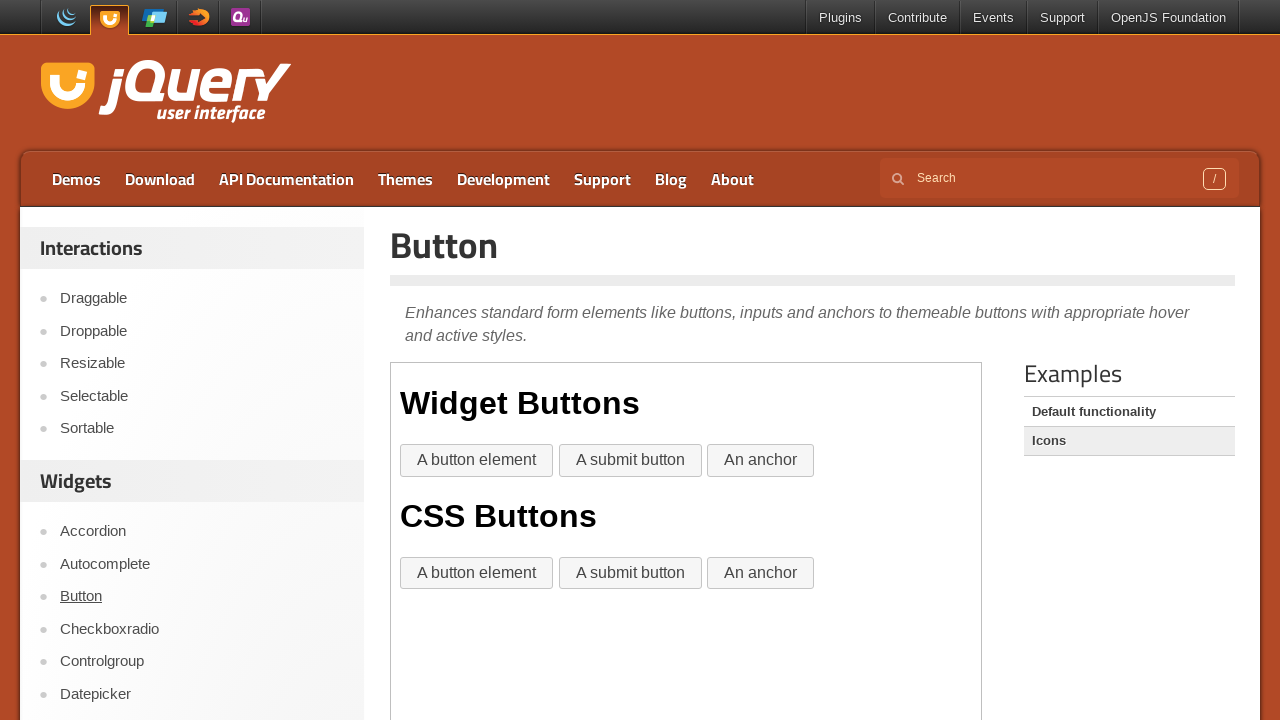

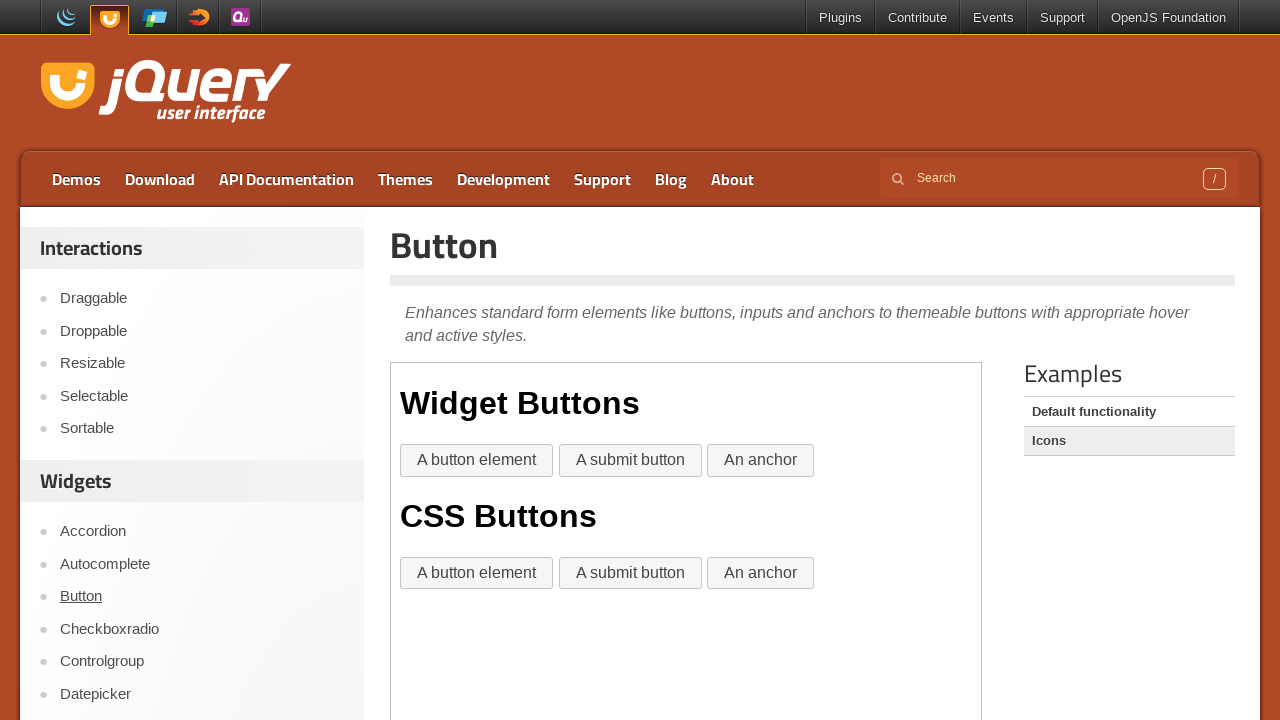